Tests scrolling the page down by 1000 pixels using JavaScript

Starting URL: https://bonigarcia.dev/selenium-webdriver-java/long-page.html

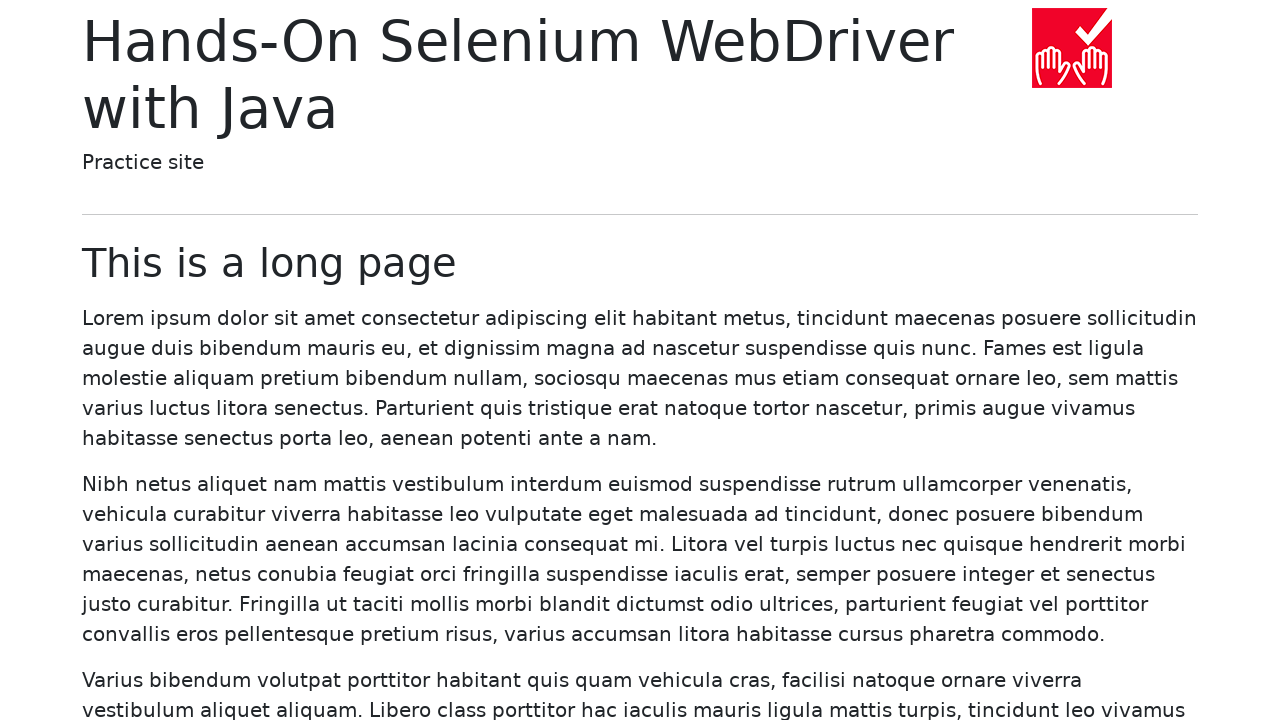

Navigated to long-page.html
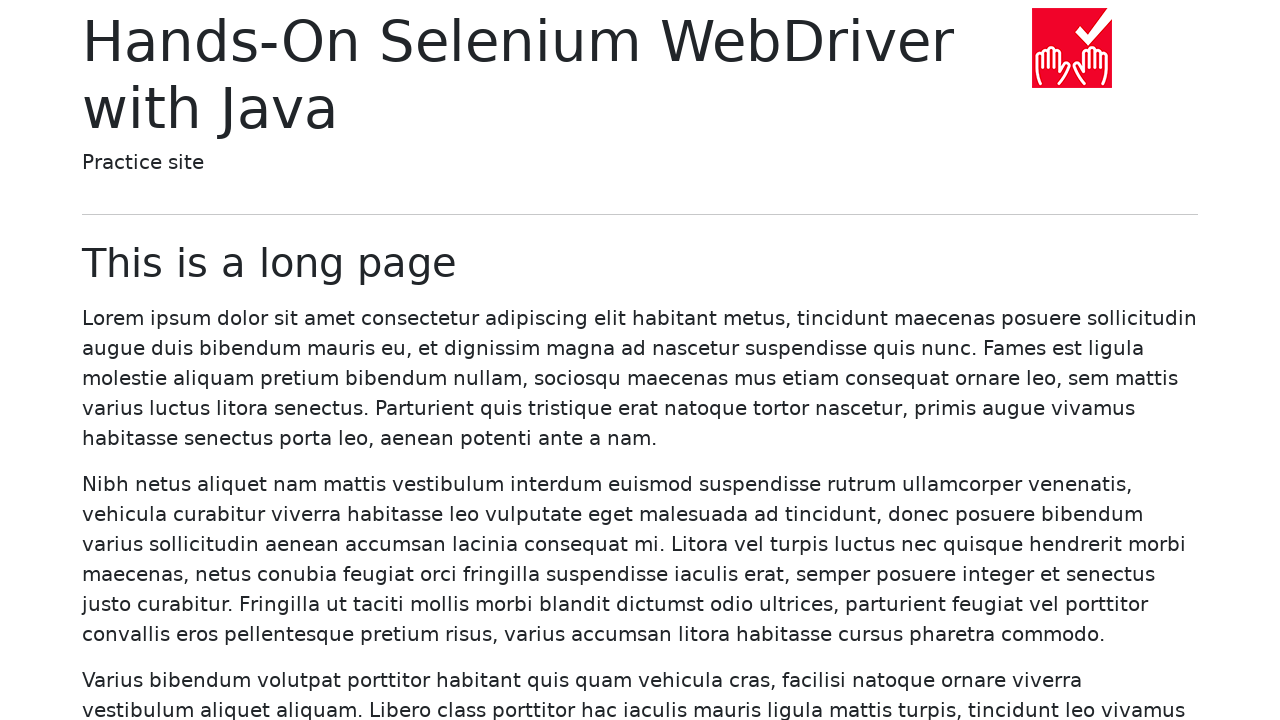

Scrolled page down by 1000 pixels using JavaScript
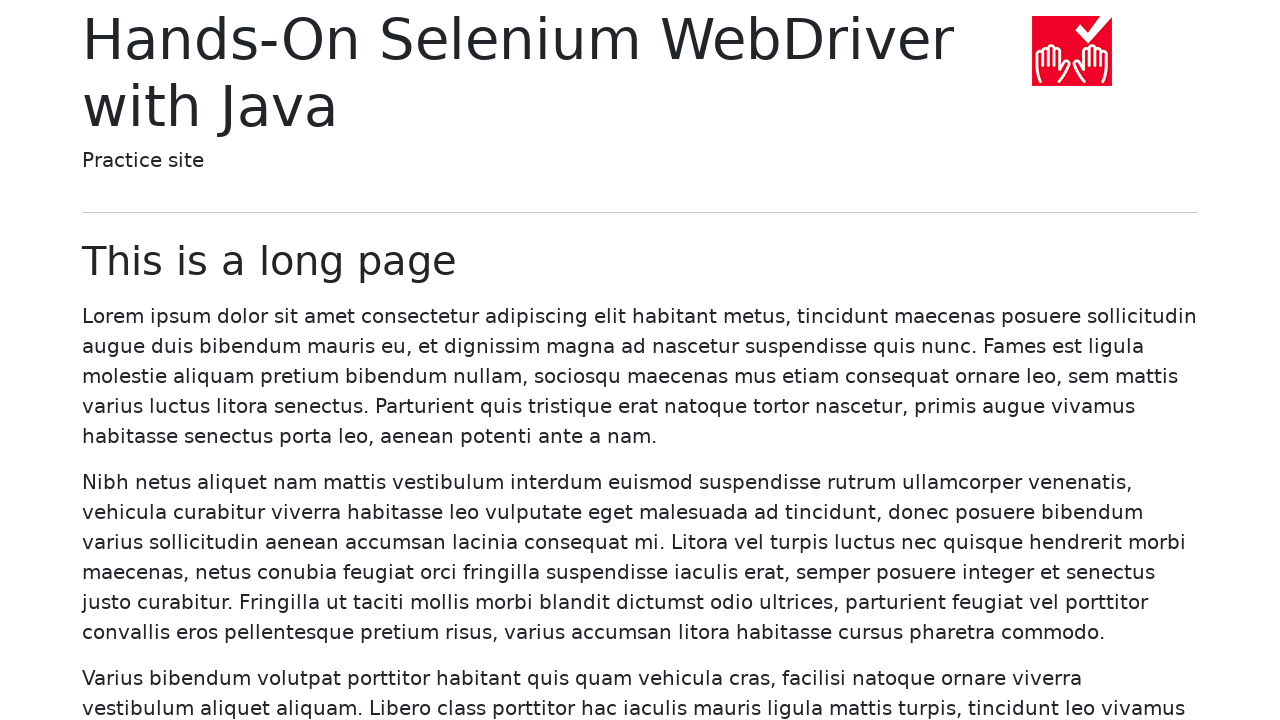

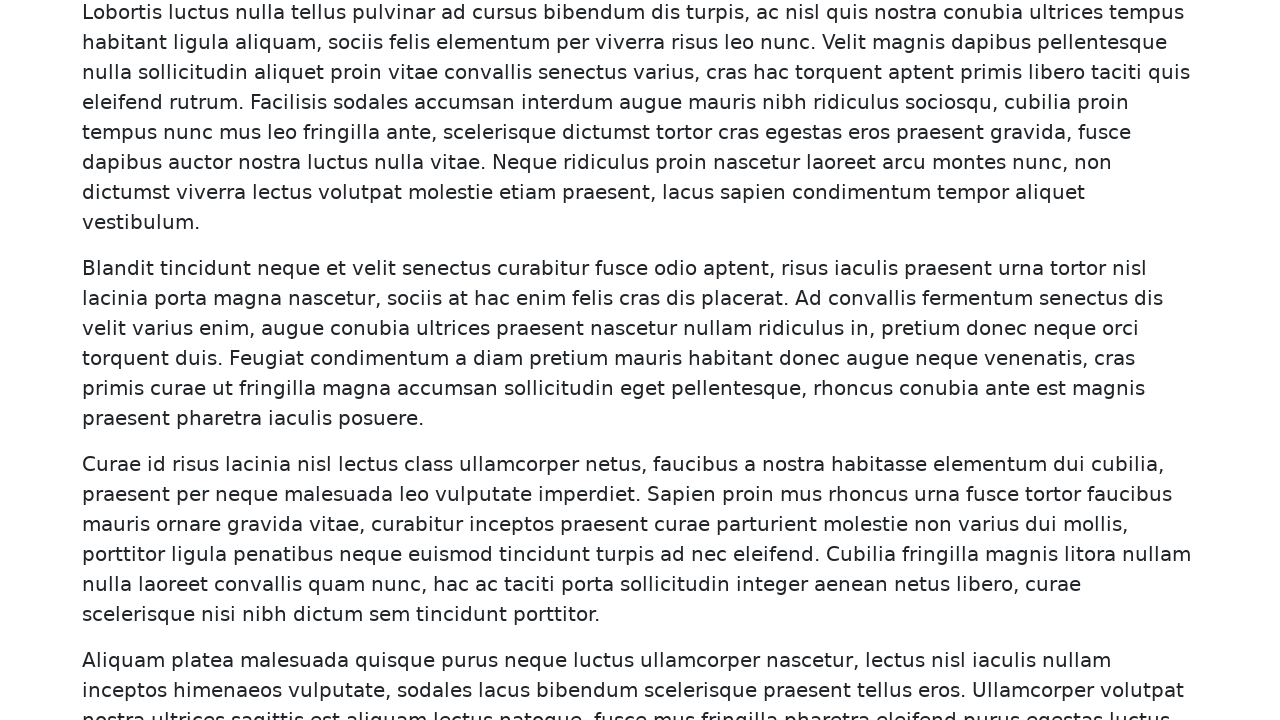